Opens a dropdown menu and selects a day of the week option

Starting URL: https://thefreerangetester.github.io/sandbox-automation-testing/

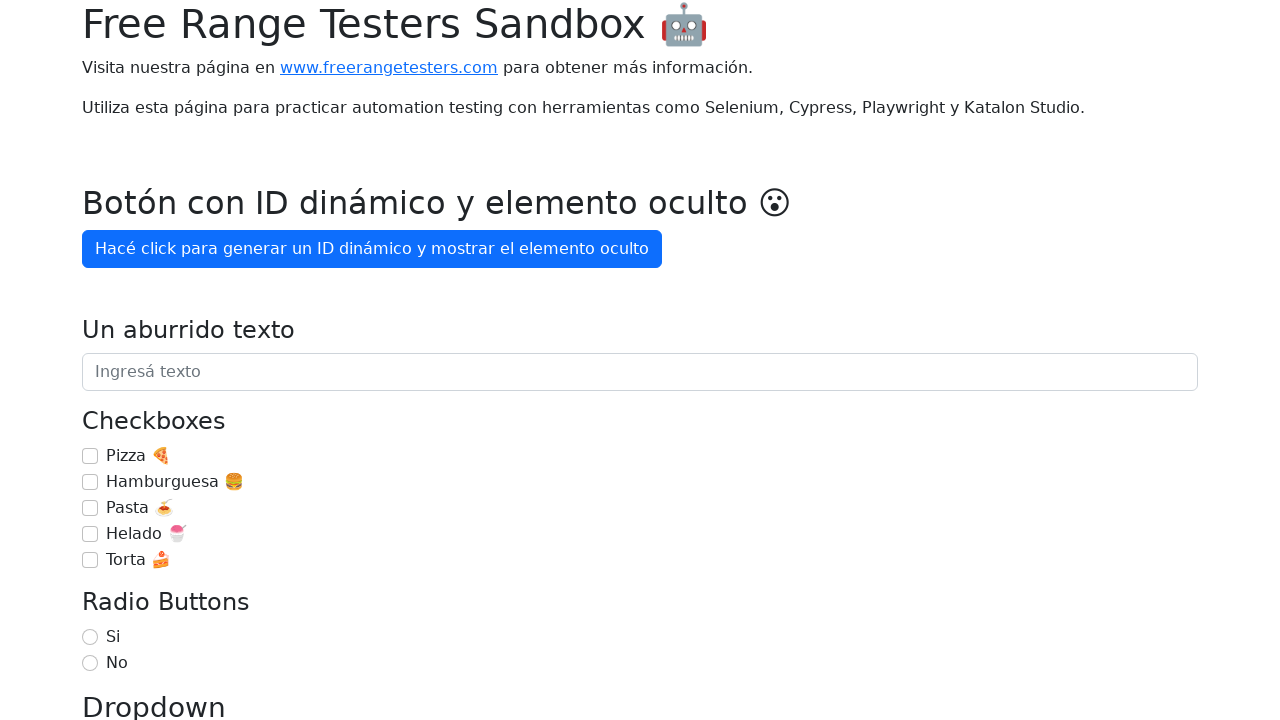

Clicked the 'Día de la semana' dropdown button at (171, 360) on internal:role=button[name="Día de la semana"i]
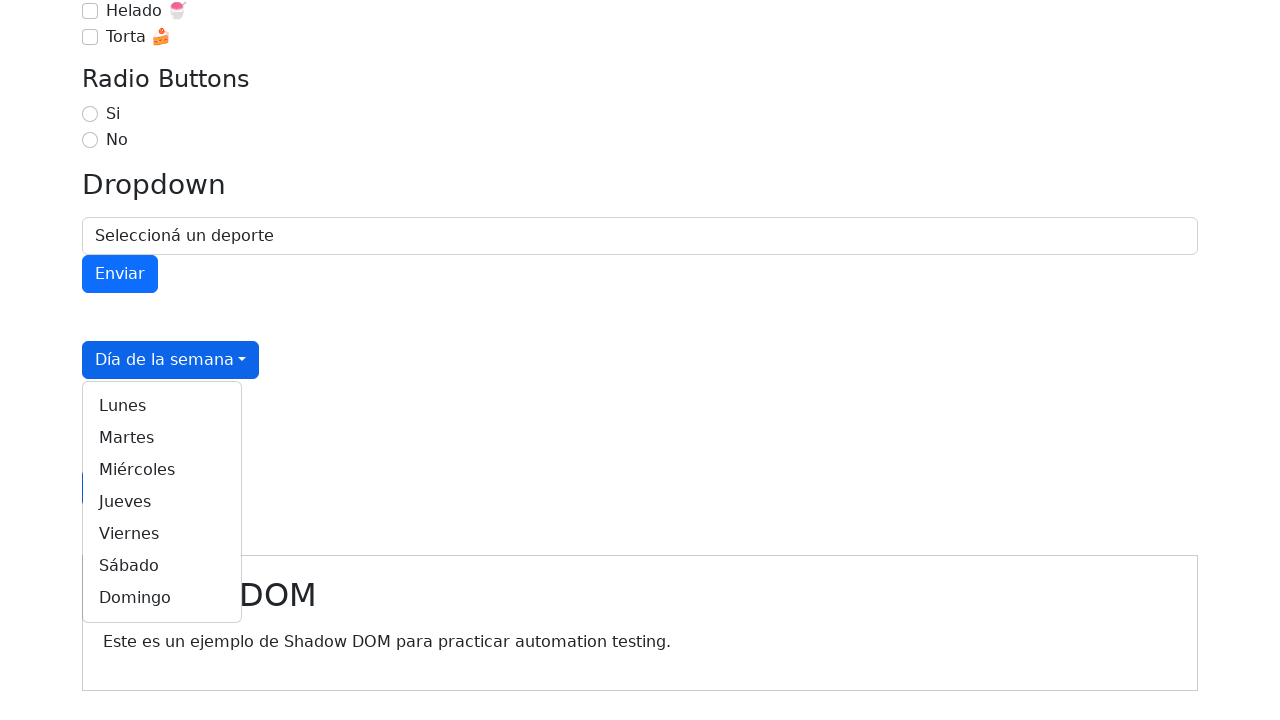

Selected 'Martes' (Tuesday) from the dropdown menu at (162, 438) on internal:role=link[name="Martes"i]
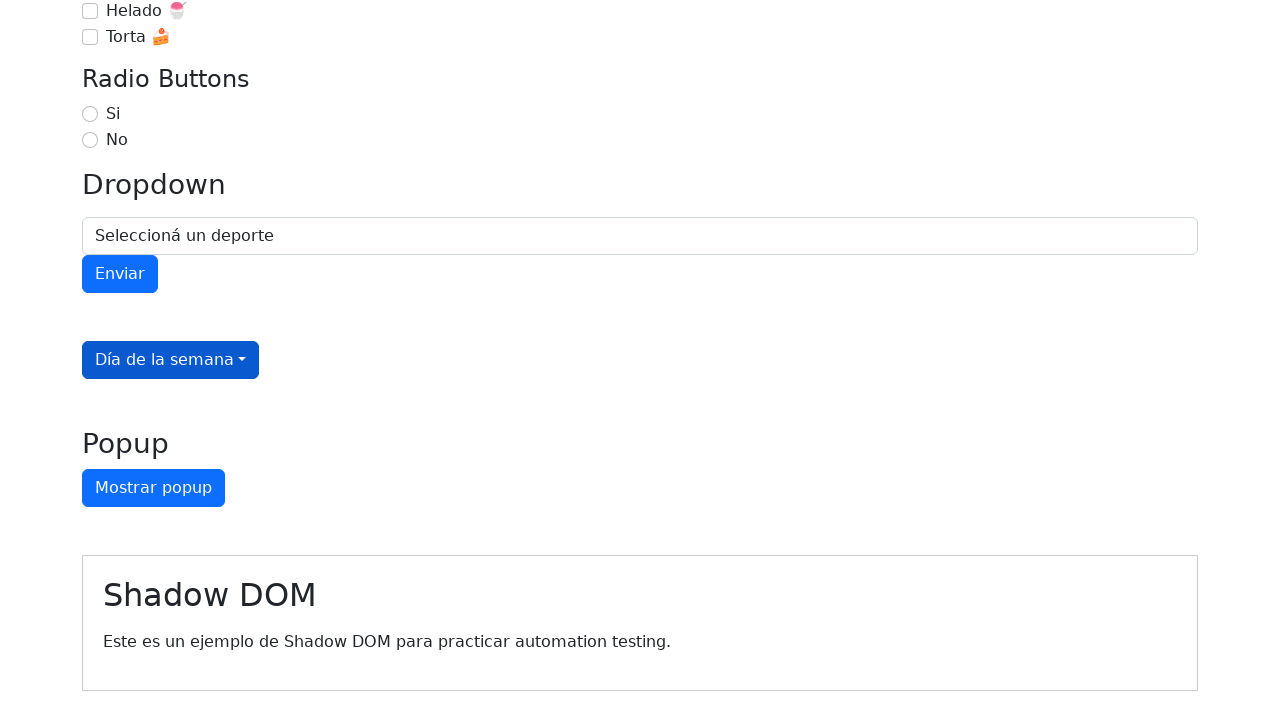

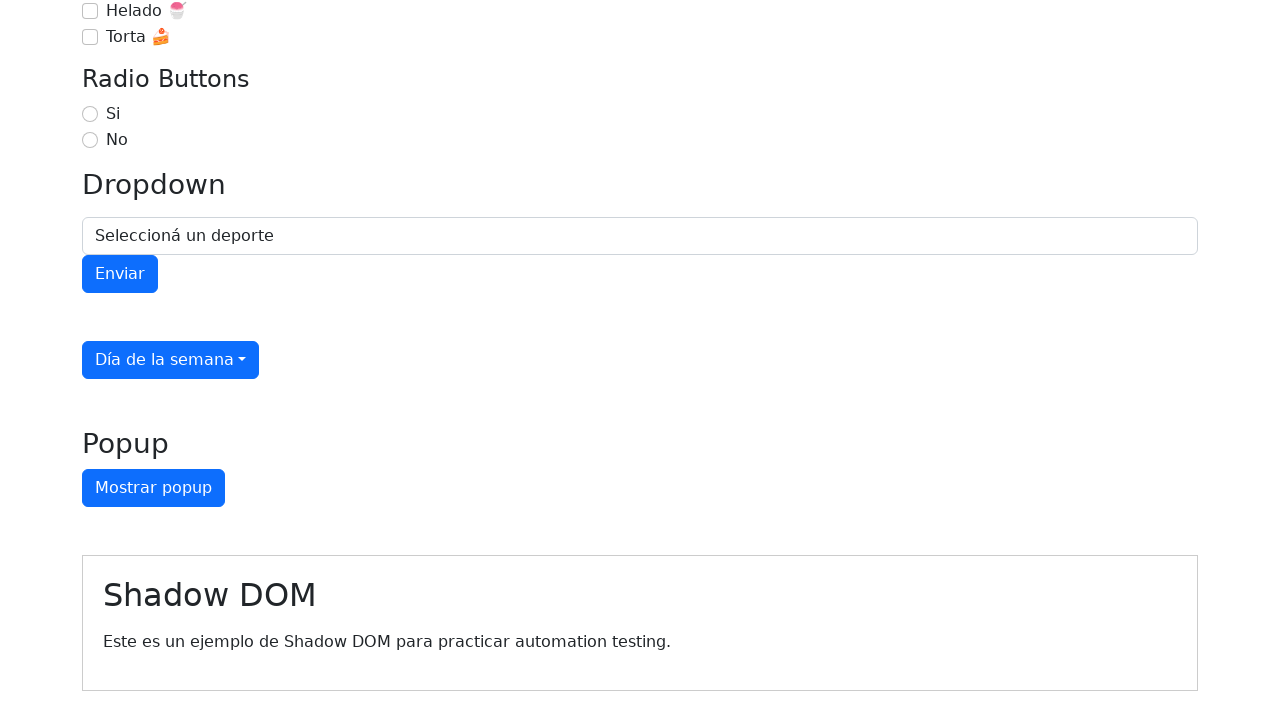